Tests keyboard control actions on an autocomplete input field by using modifier keys (SHIFT) to type special characters followed by regular text, resulting in "%hmet" being entered.

Starting URL: https://demoqa.com/auto-complete

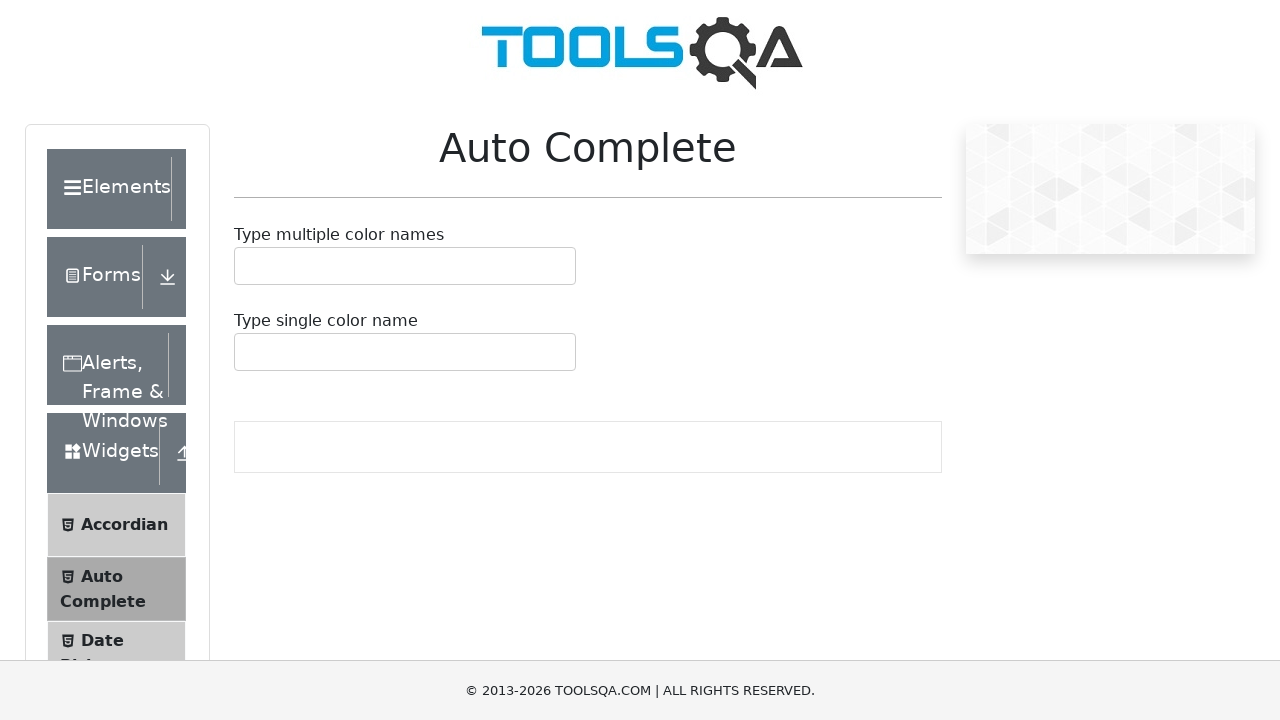

Located the autocomplete input field
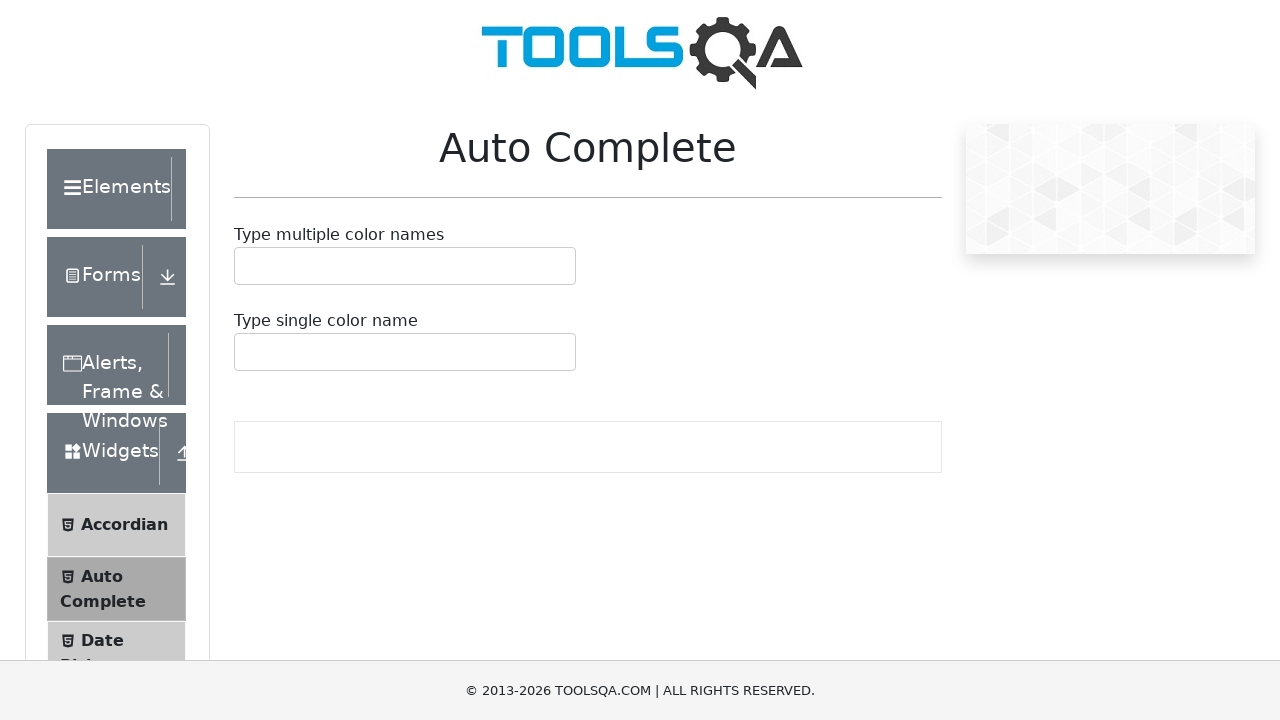

Clicked on the autocomplete input field at (247, 352) on #autoCompleteSingleInput
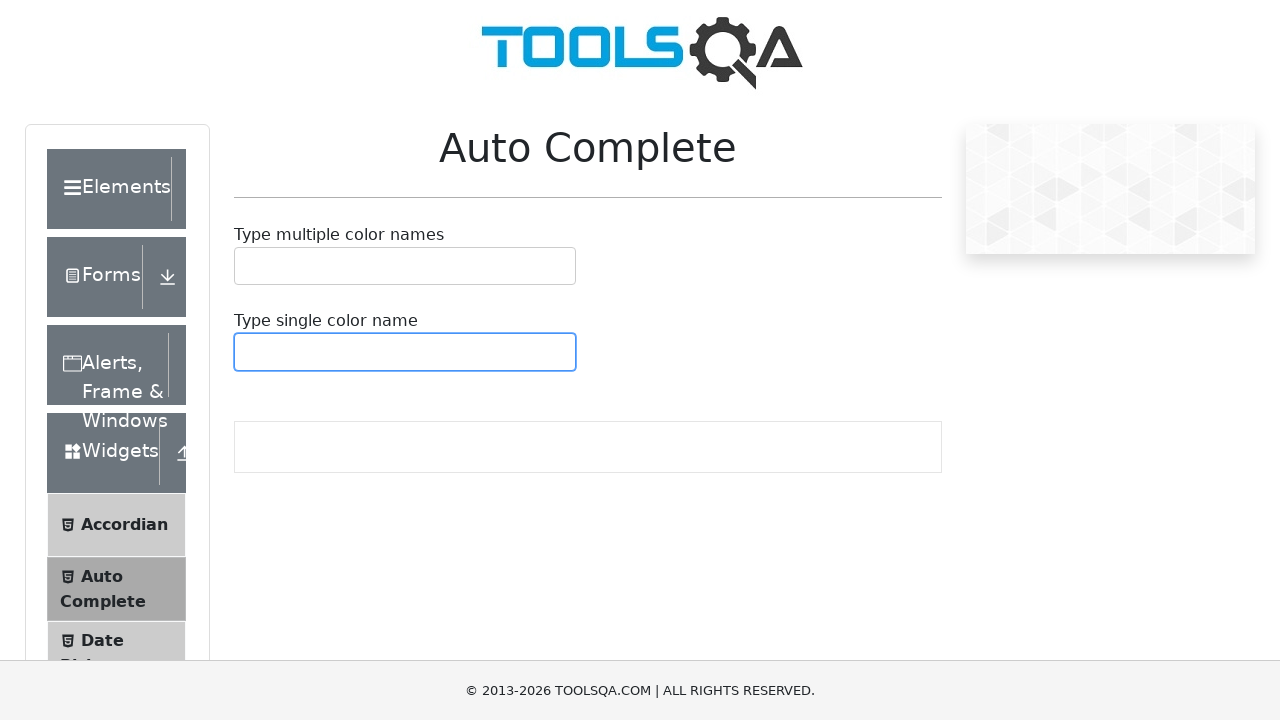

Pressed SHIFT+5 to enter '%' character on #autoCompleteSingleInput
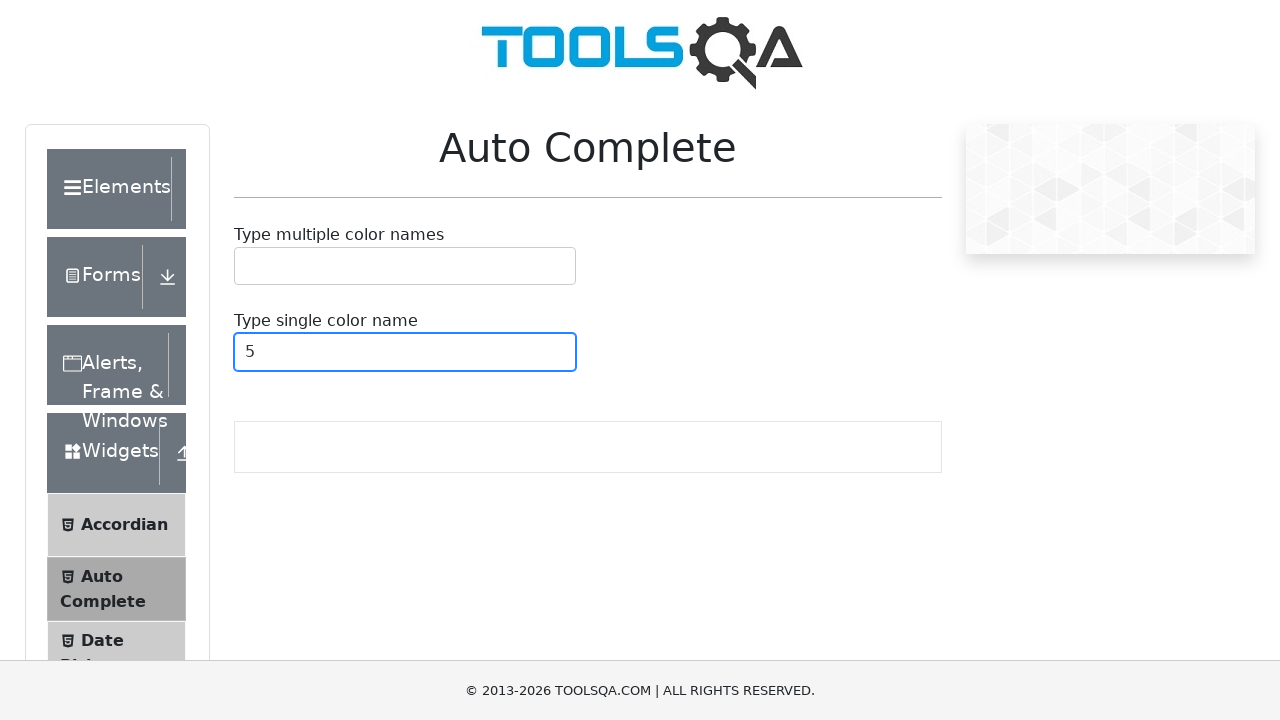

Typed 'hmet' into the autocomplete field, resulting in '%hmet' on #autoCompleteSingleInput
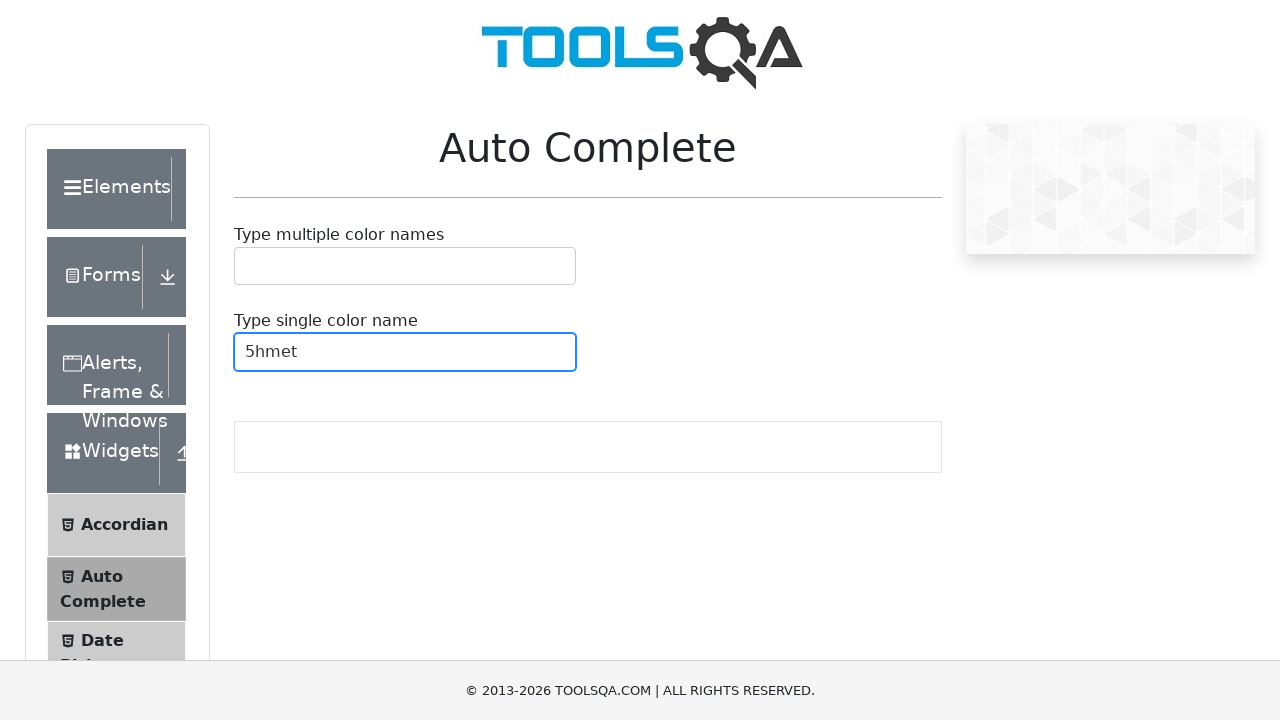

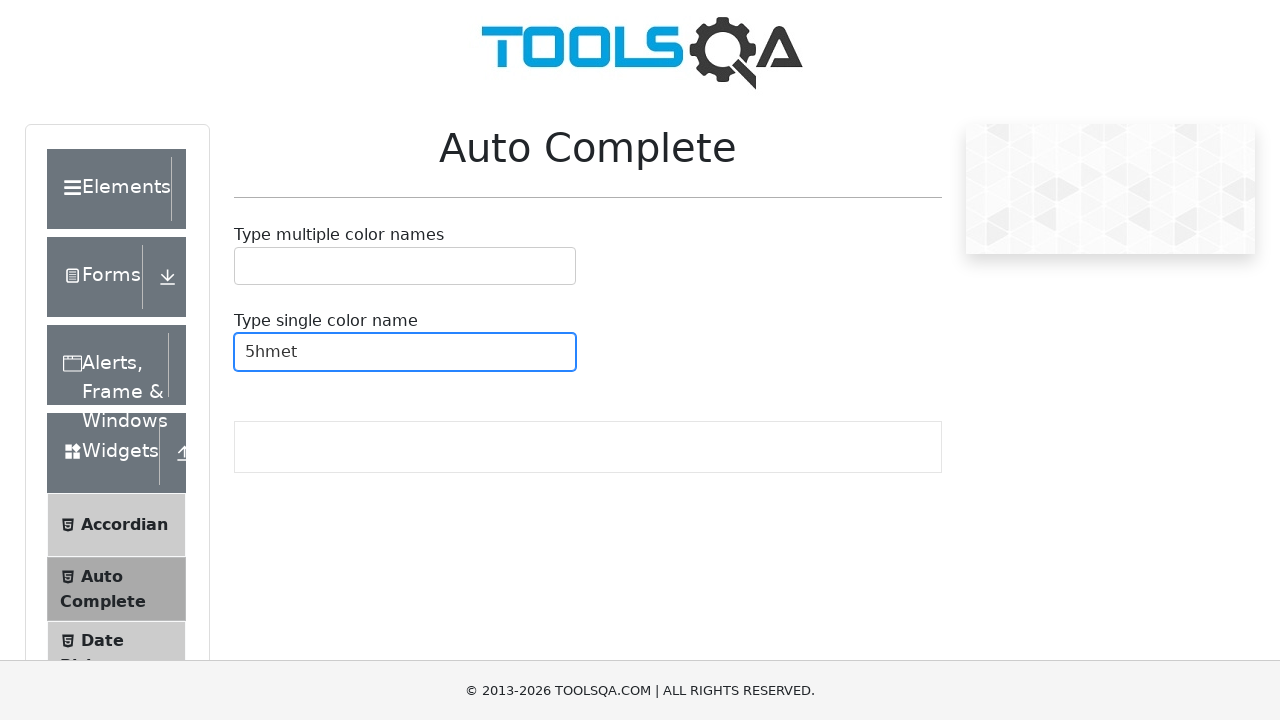